Tests pressing the tab key using keyboard actions without targeting a specific element, and verifies the page displays the correct key pressed feedback.

Starting URL: http://the-internet.herokuapp.com/key_presses

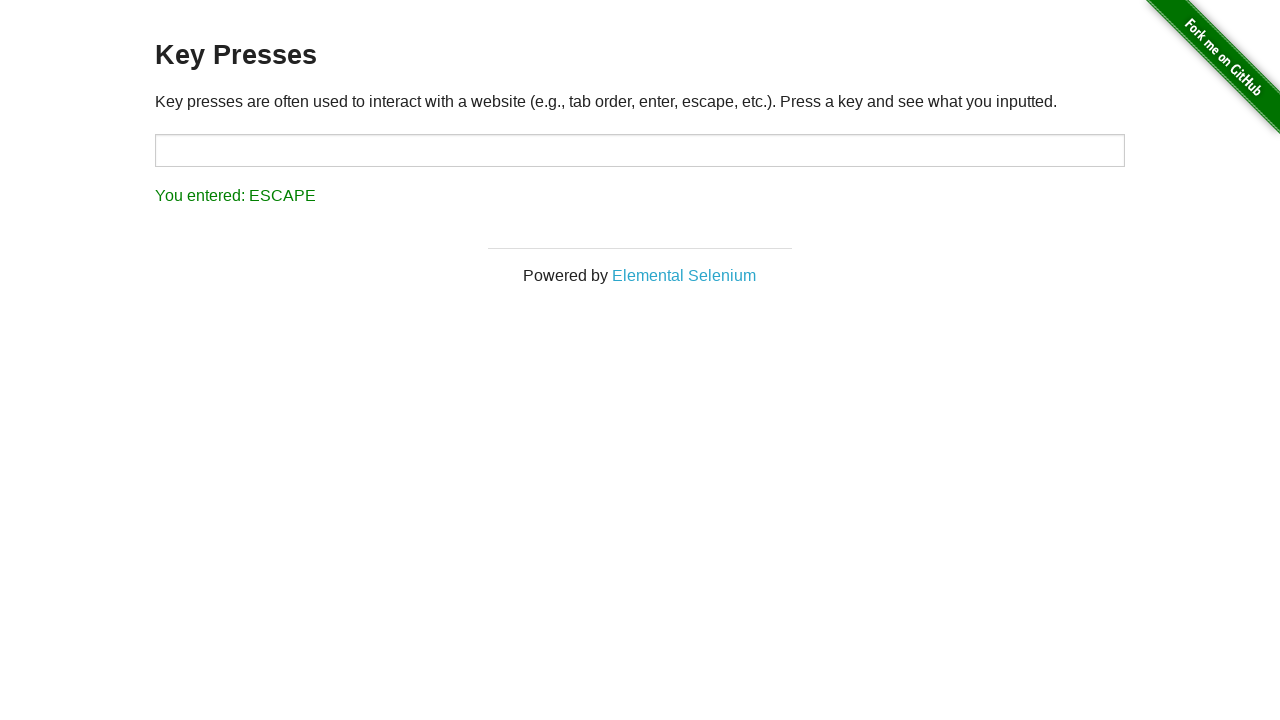

Pressed Tab key using keyboard actions
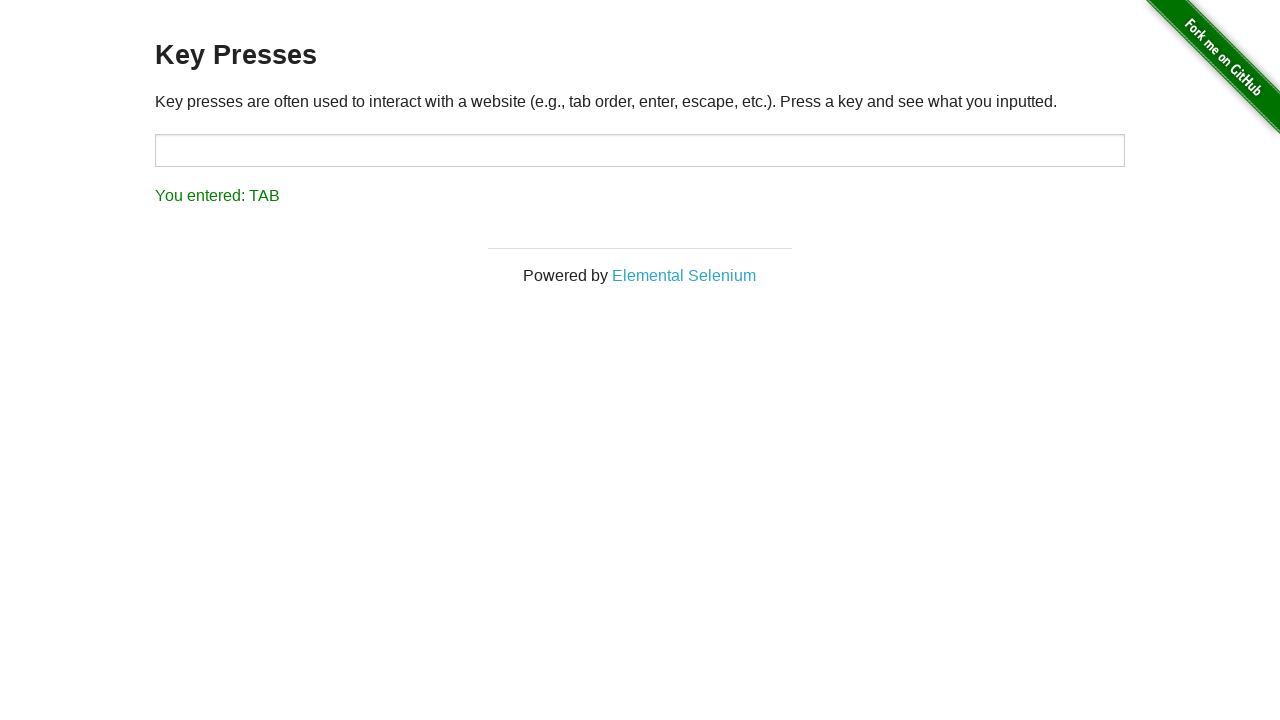

Waited for result element to appear
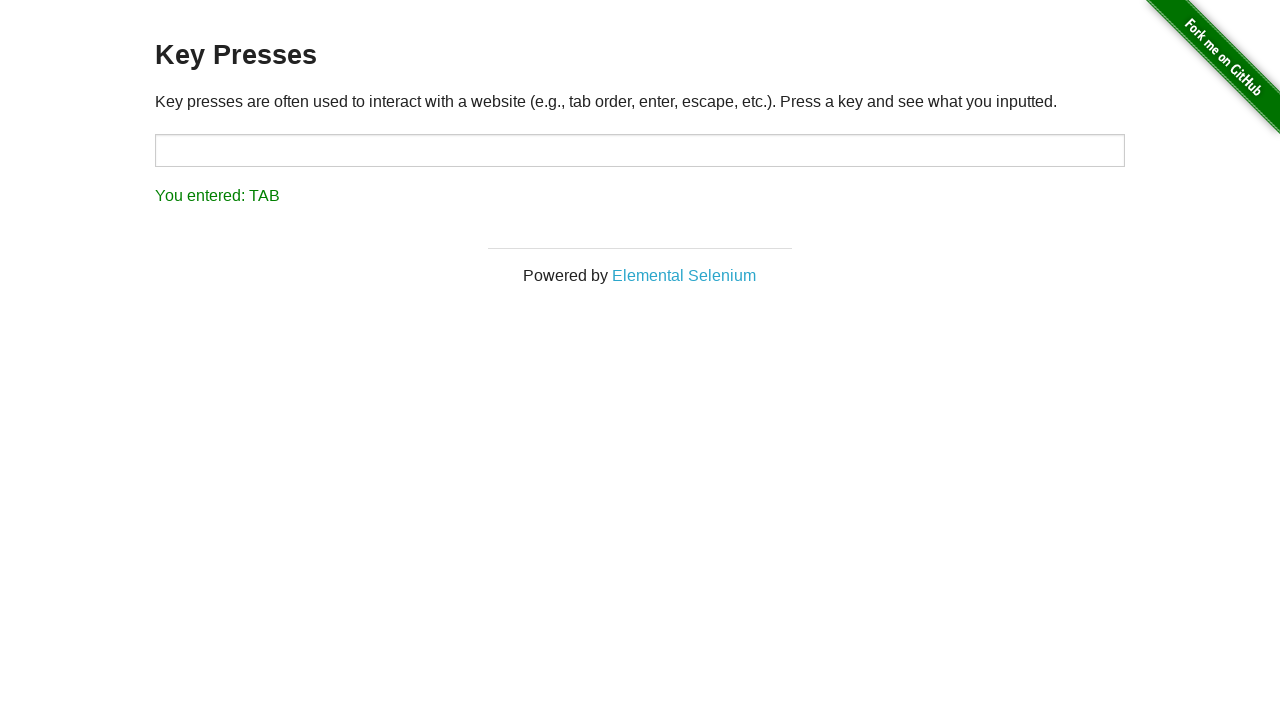

Retrieved result text content
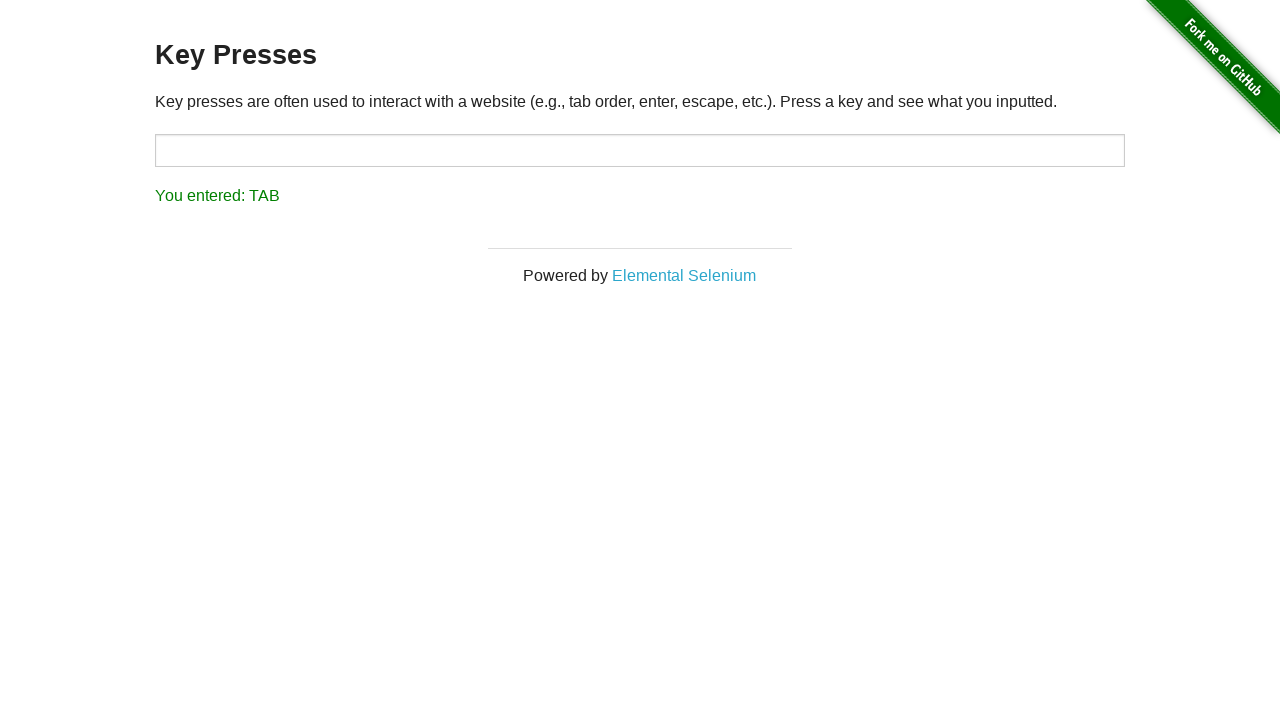

Verified result text shows 'You entered: TAB'
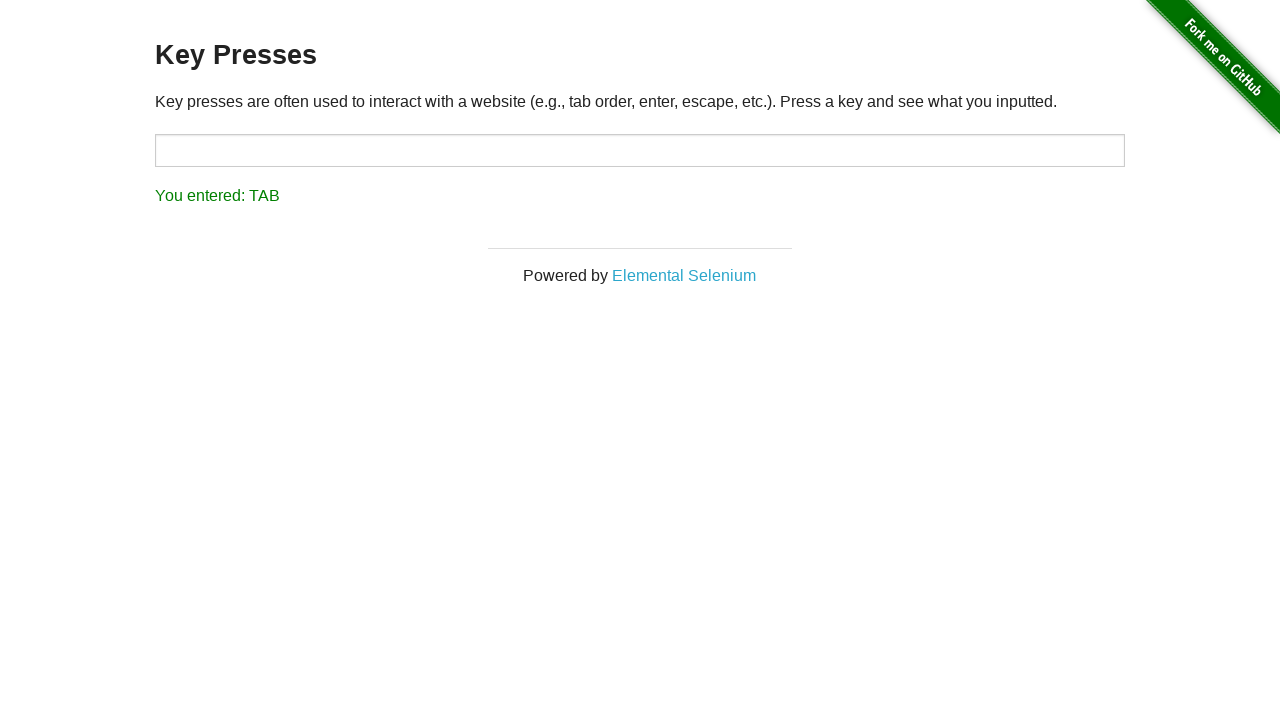

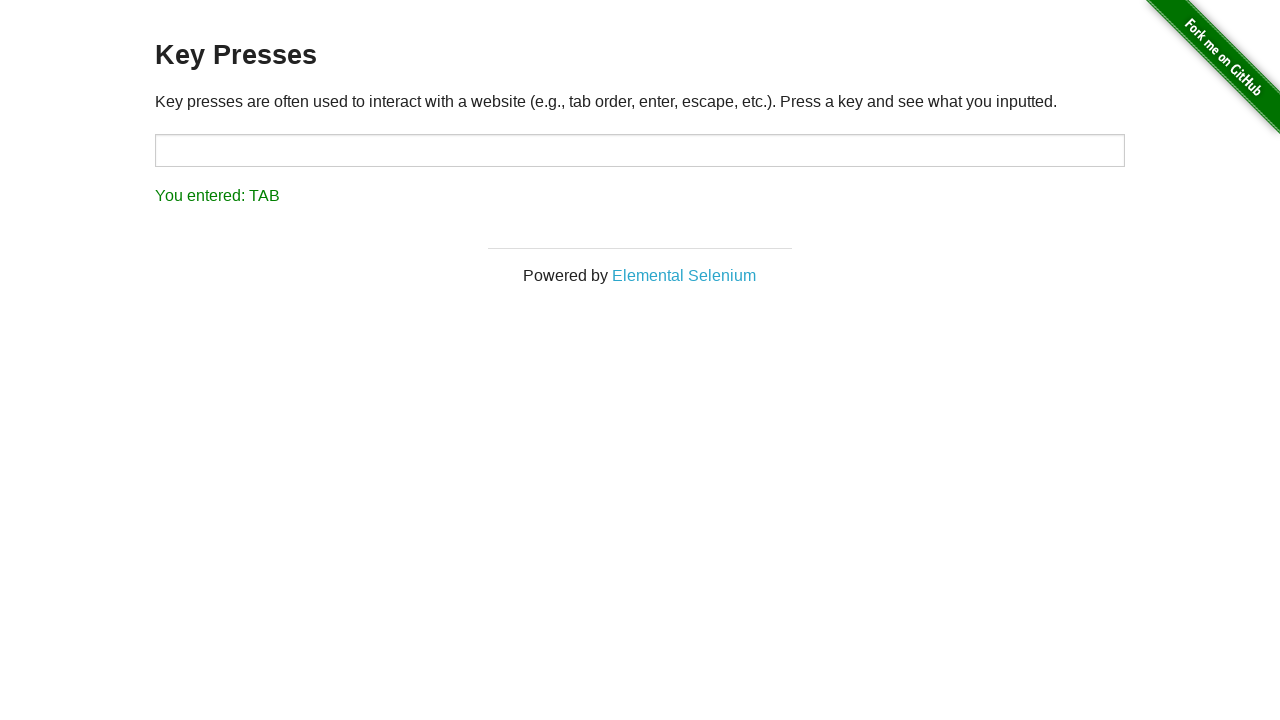